Tests the flight booking calendar picker on Delta Airlines website by navigating through months until finding March, then selecting the 15th day.

Starting URL: https://www.delta.com/

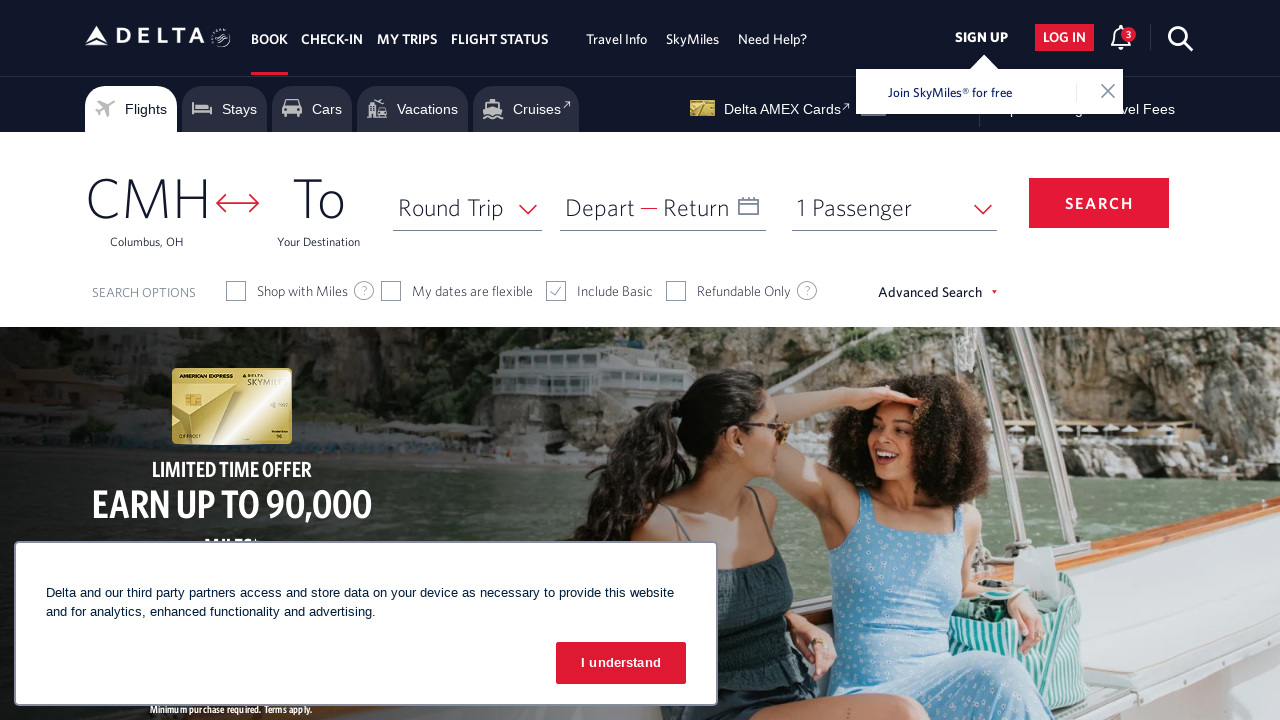

Clicked on Depart calendar field to open date picker at (600, 207) on xpath=//span[text()='Depart']
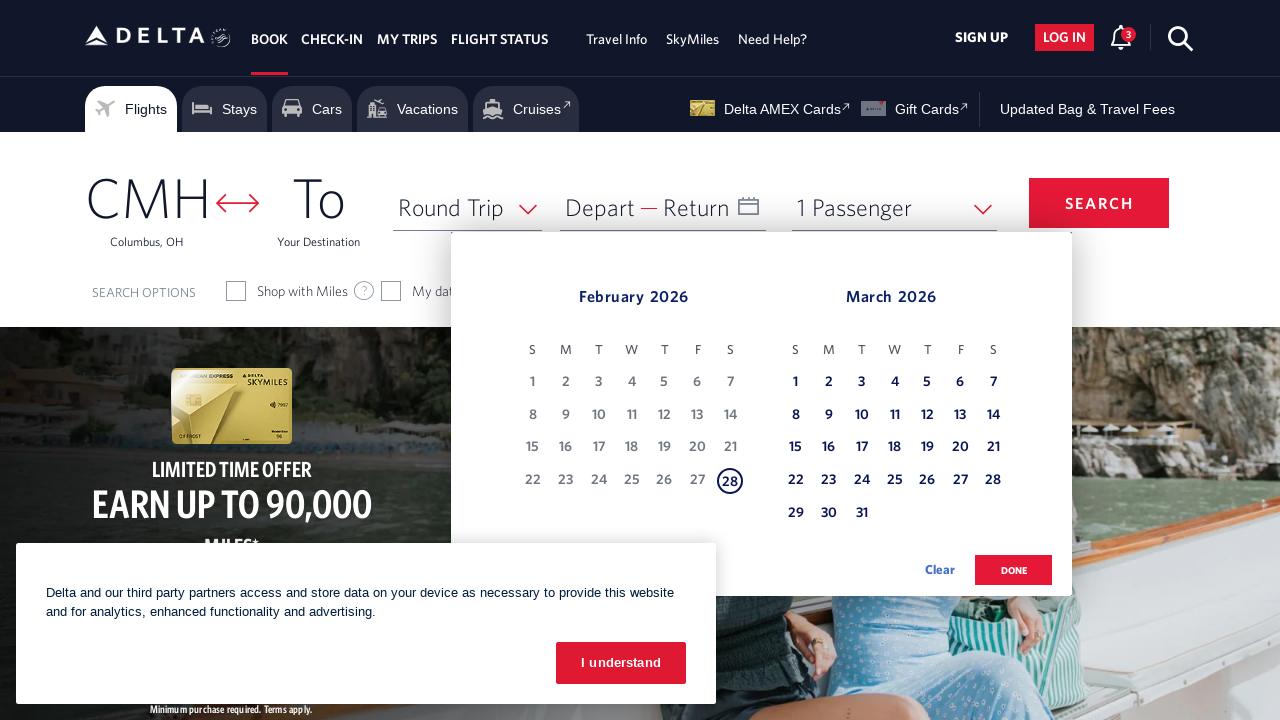

Calendar picker appeared
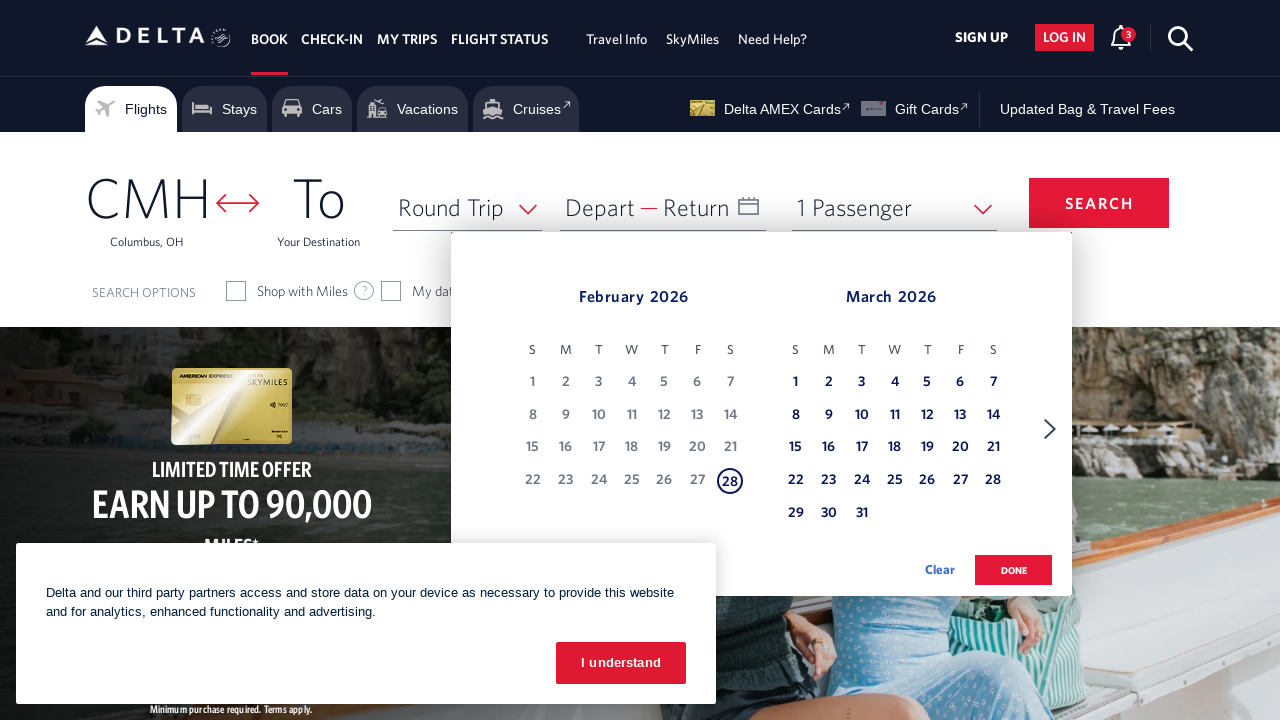

Retrieved current month: February
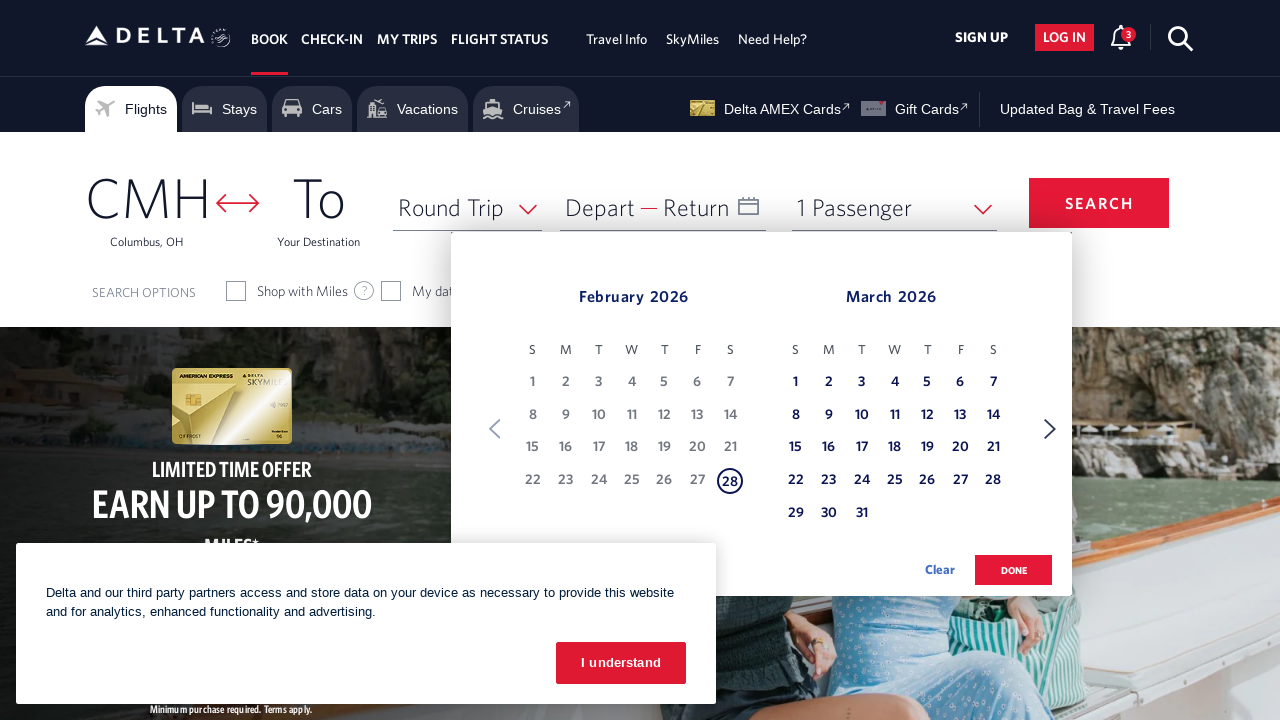

Clicked Next button to navigate to next month (current: February) at (1050, 429) on xpath=//span[text()='Next']
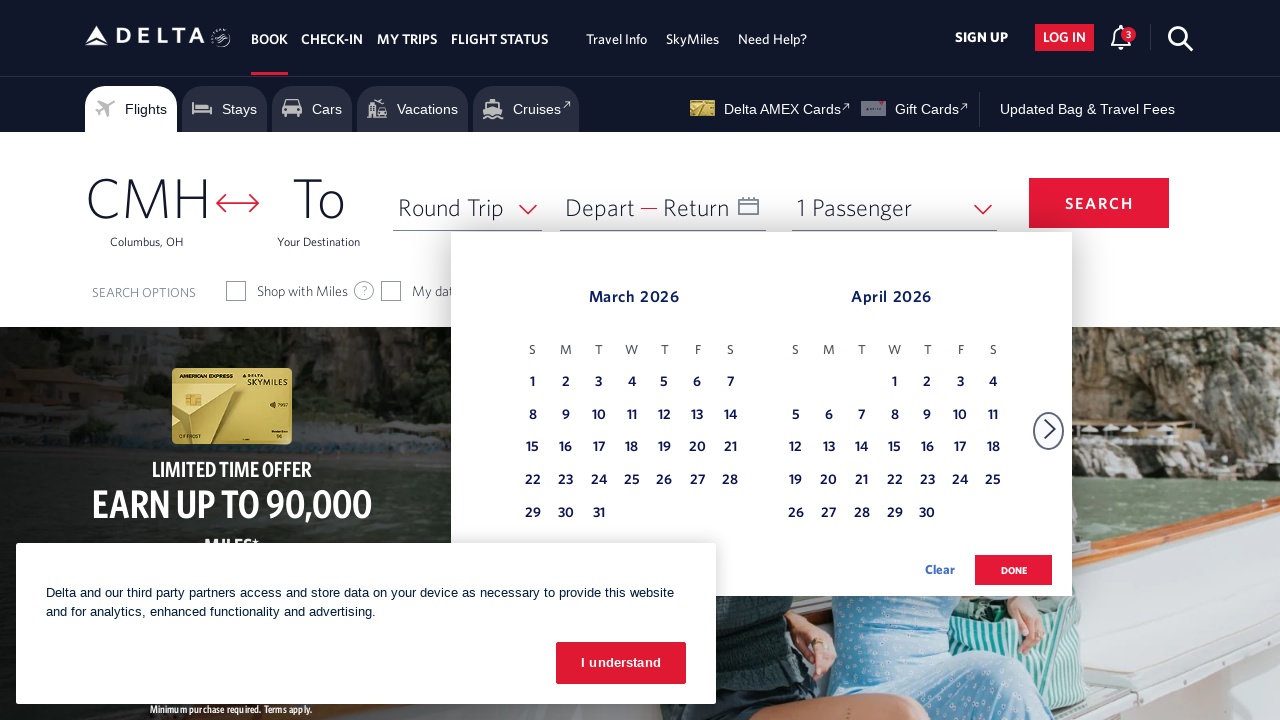

Waited for calendar to update after navigation
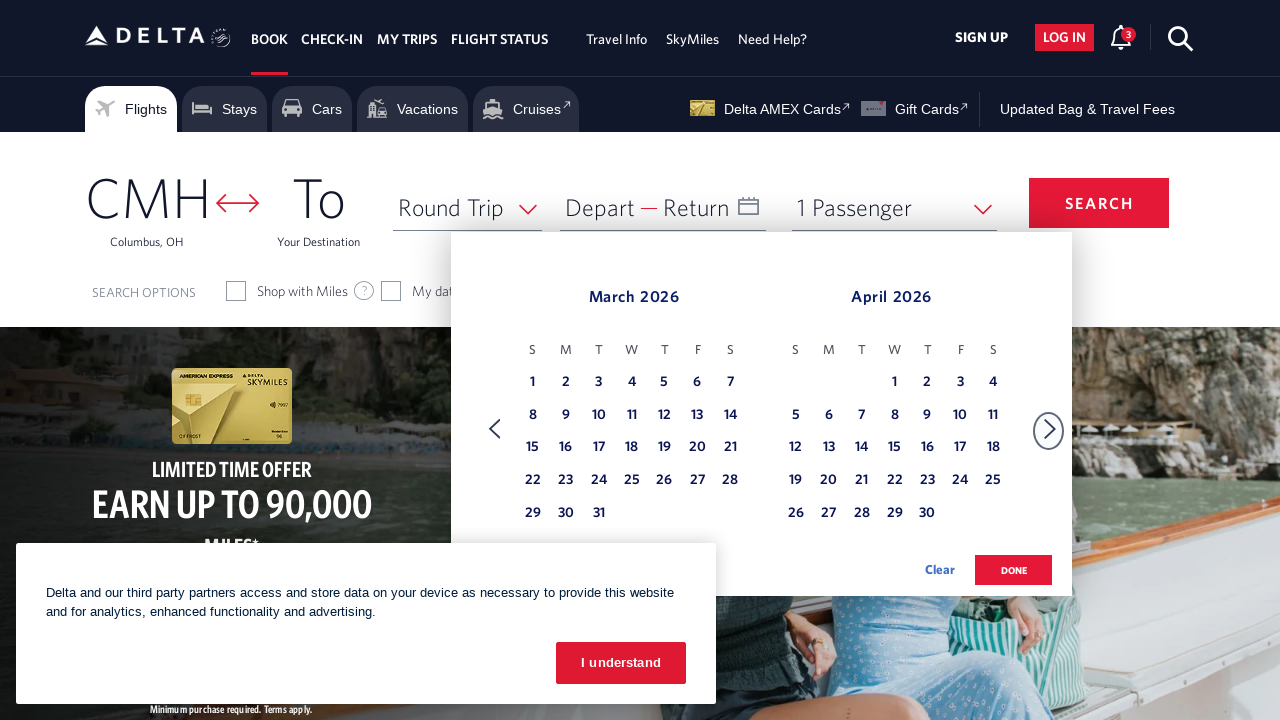

Retrieved current month: March
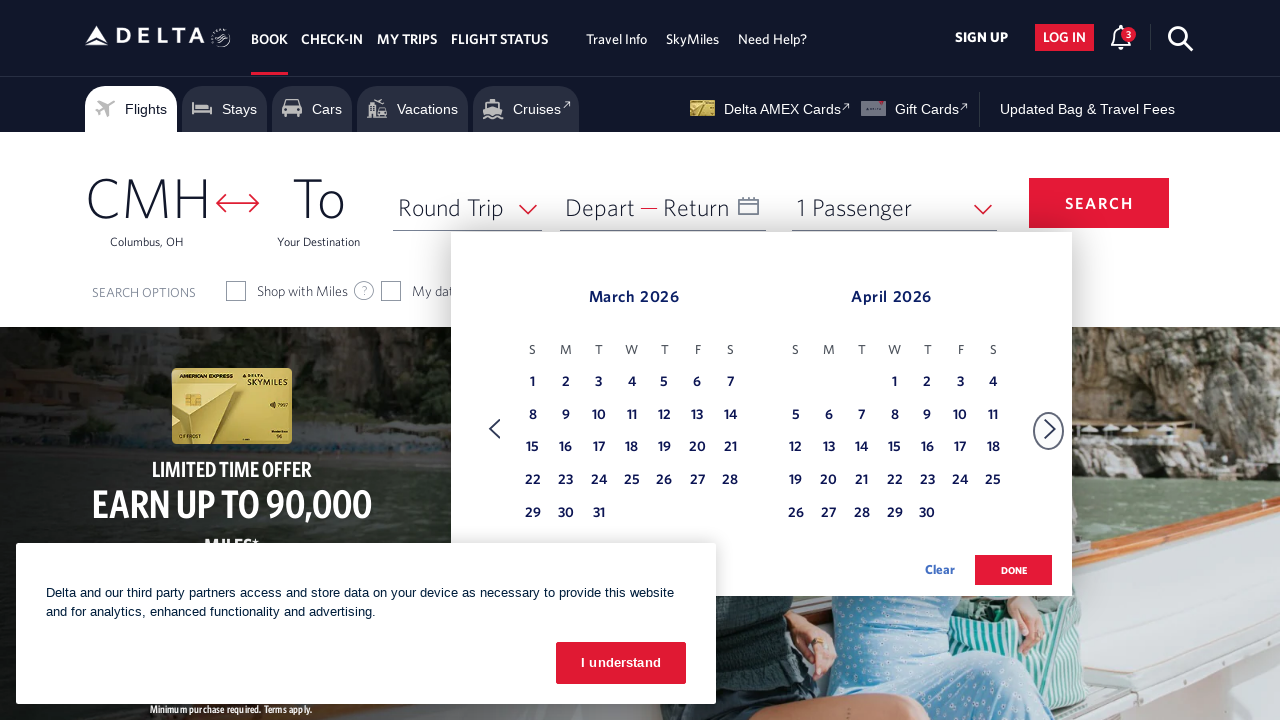

Found March month. Located 49 date cells in calendar
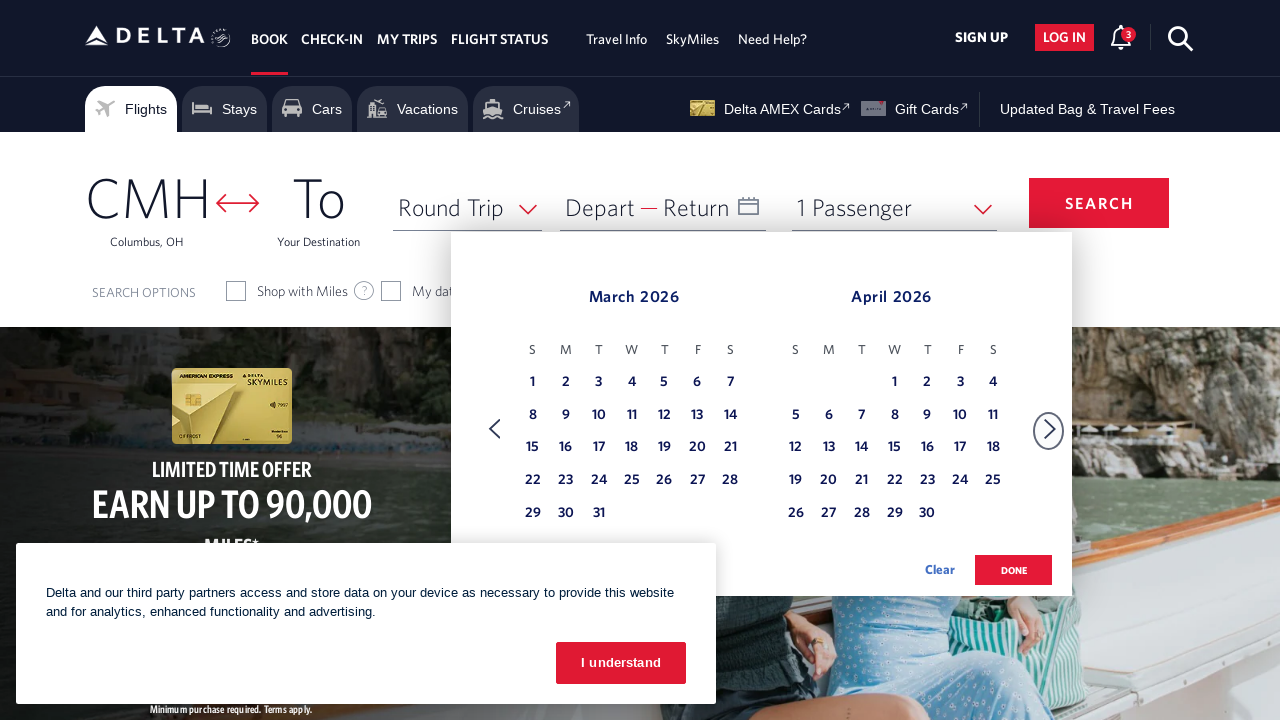

Selected March 15th from the calendar at (533, 448) on (//table[contains(@class, 'dl-datepicker-calendar')])[1]/tbody/tr/td >> nth=21
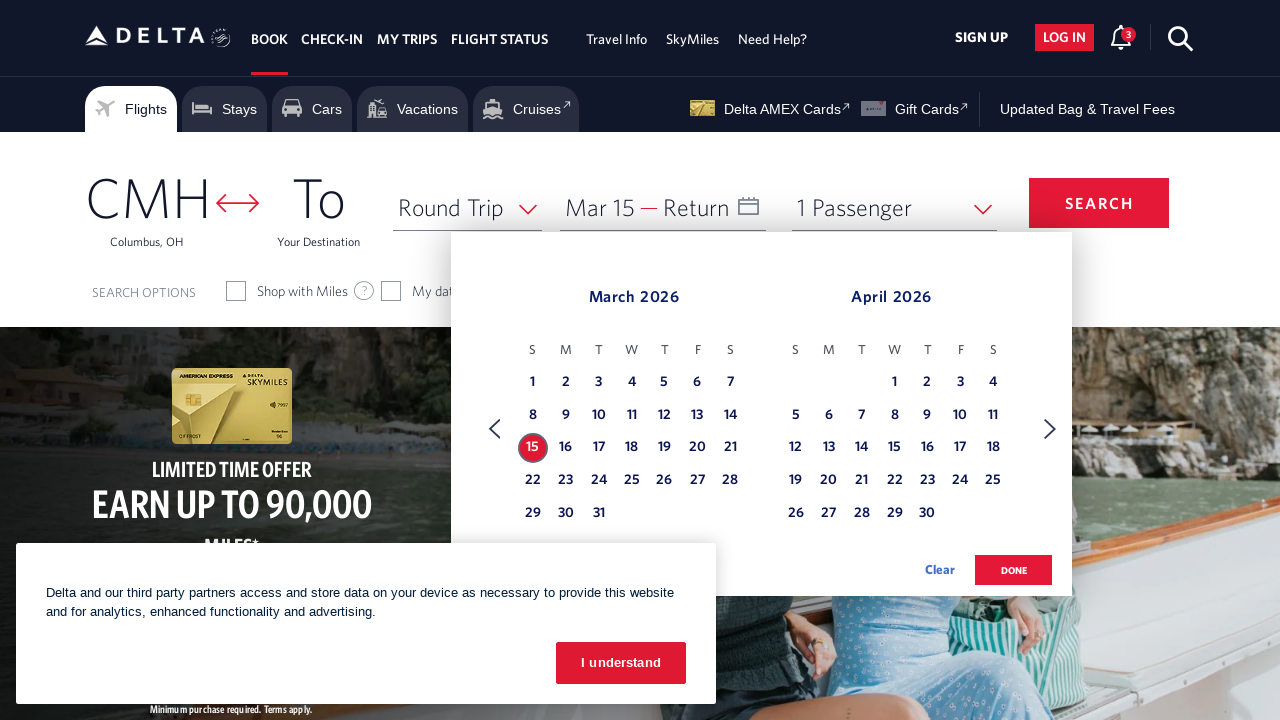

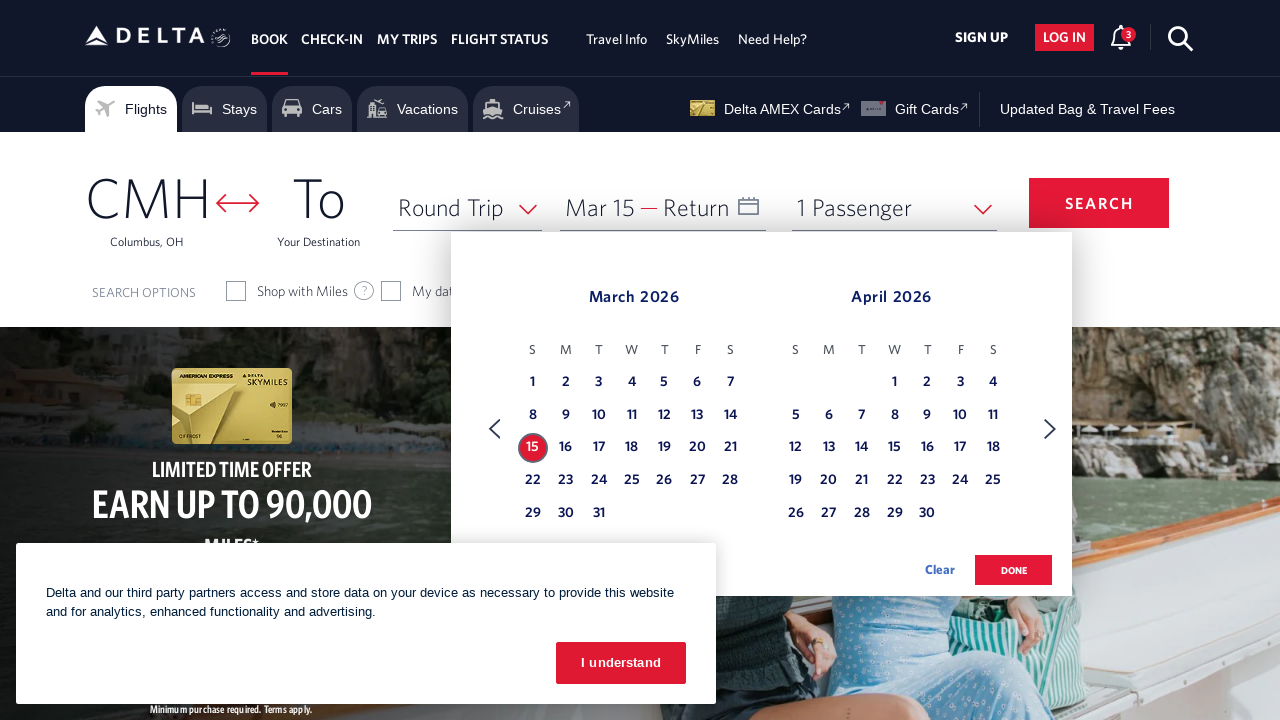